Tests editing all fields of an existing power by first creating a power, then clicking edit, modifying all fields, and verifying the changes are saved

Starting URL: https://site-tc1.vercel.app/

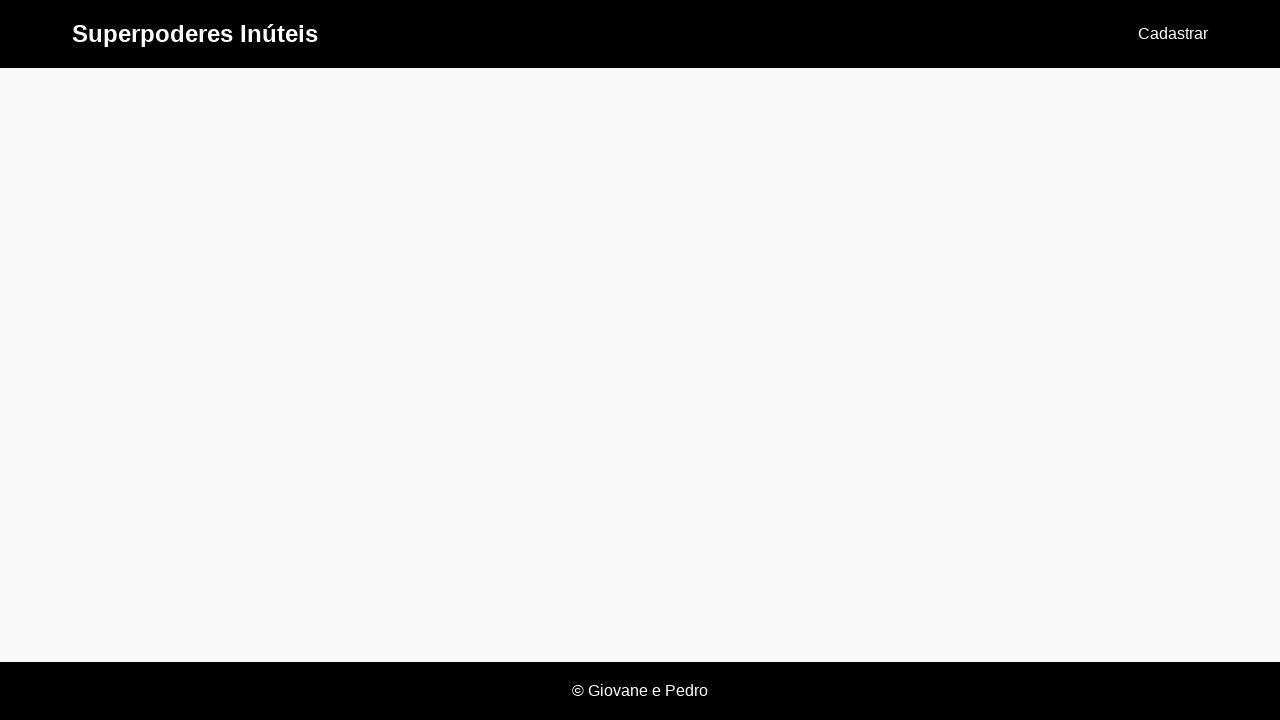

Clicked 'Cadastrar' link to create a new power at (1173, 34) on text=Cadastrar
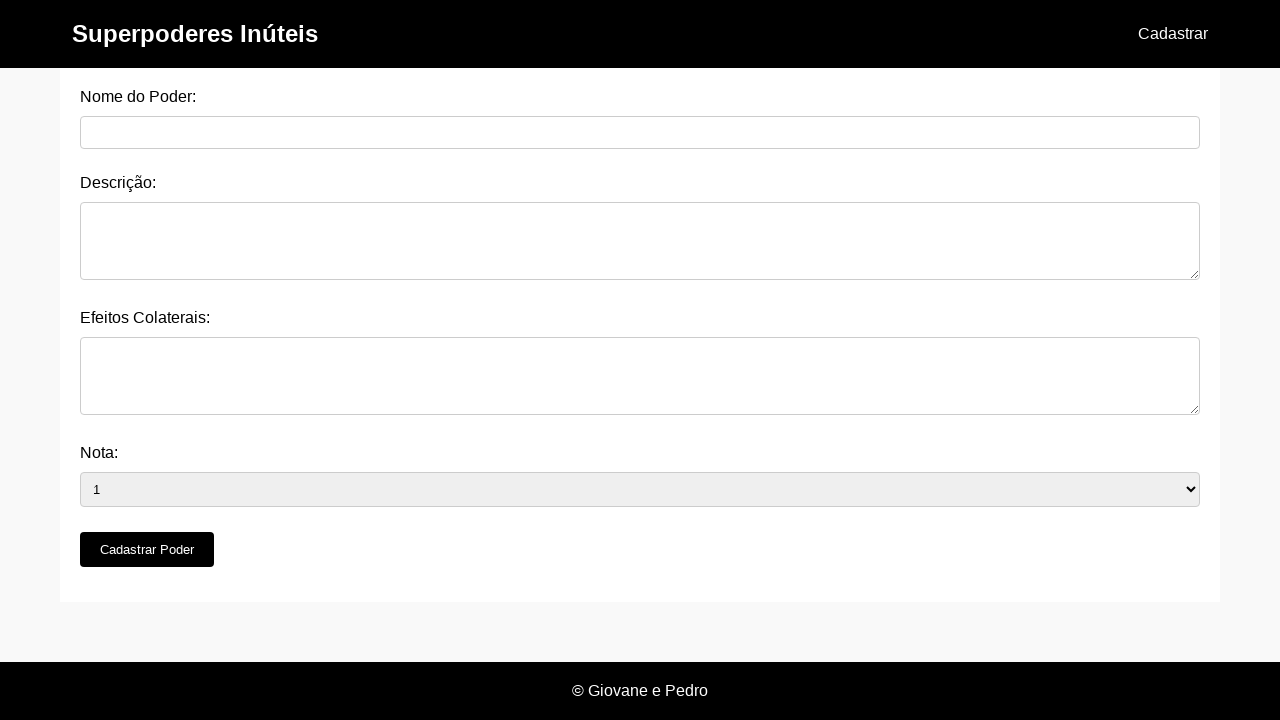

Filled power name field with 'Super Strength Original' on #nome_do_poder
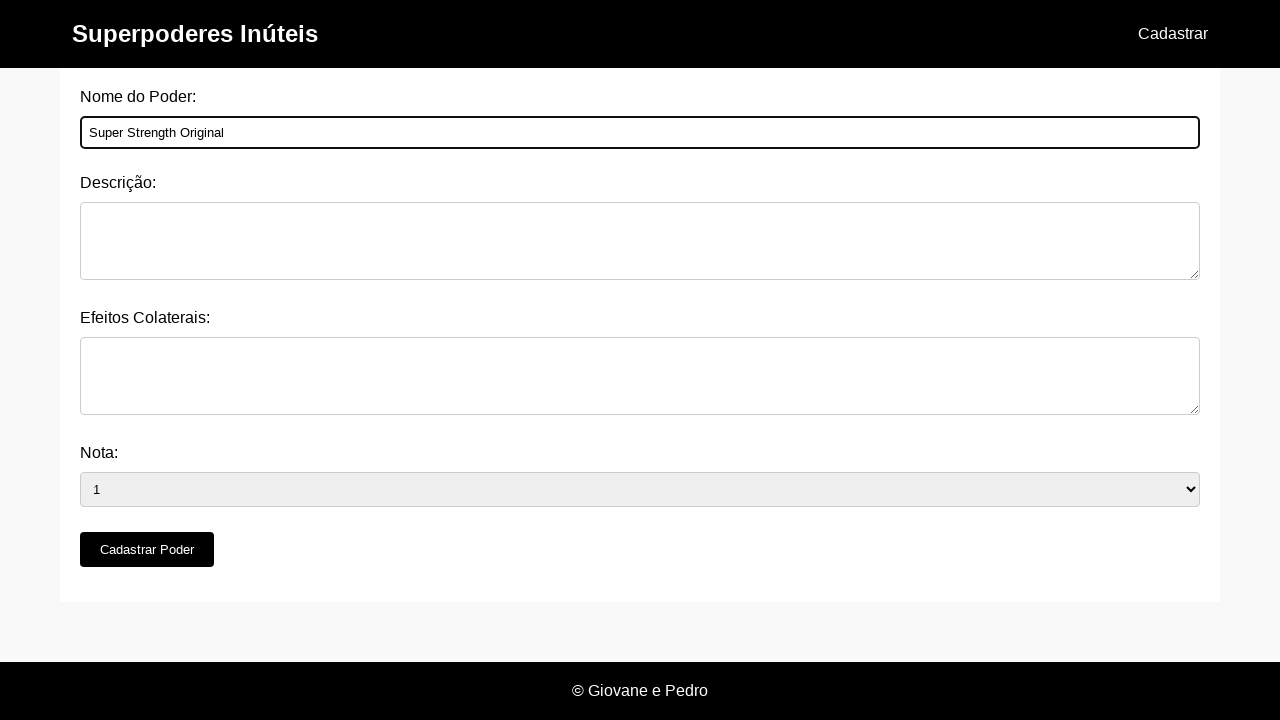

Filled description field with power description on #descricao
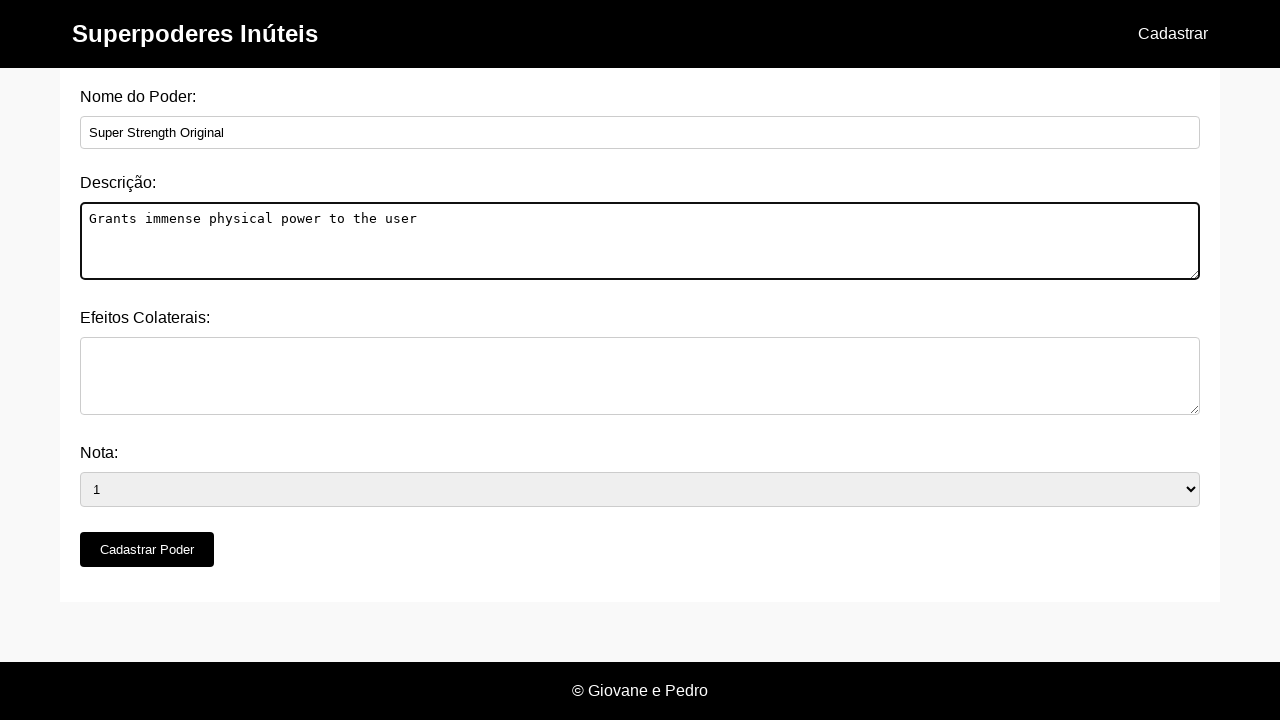

Filled side effects field with 'Muscle strain after prolonged use' on #efeitos_colaterais
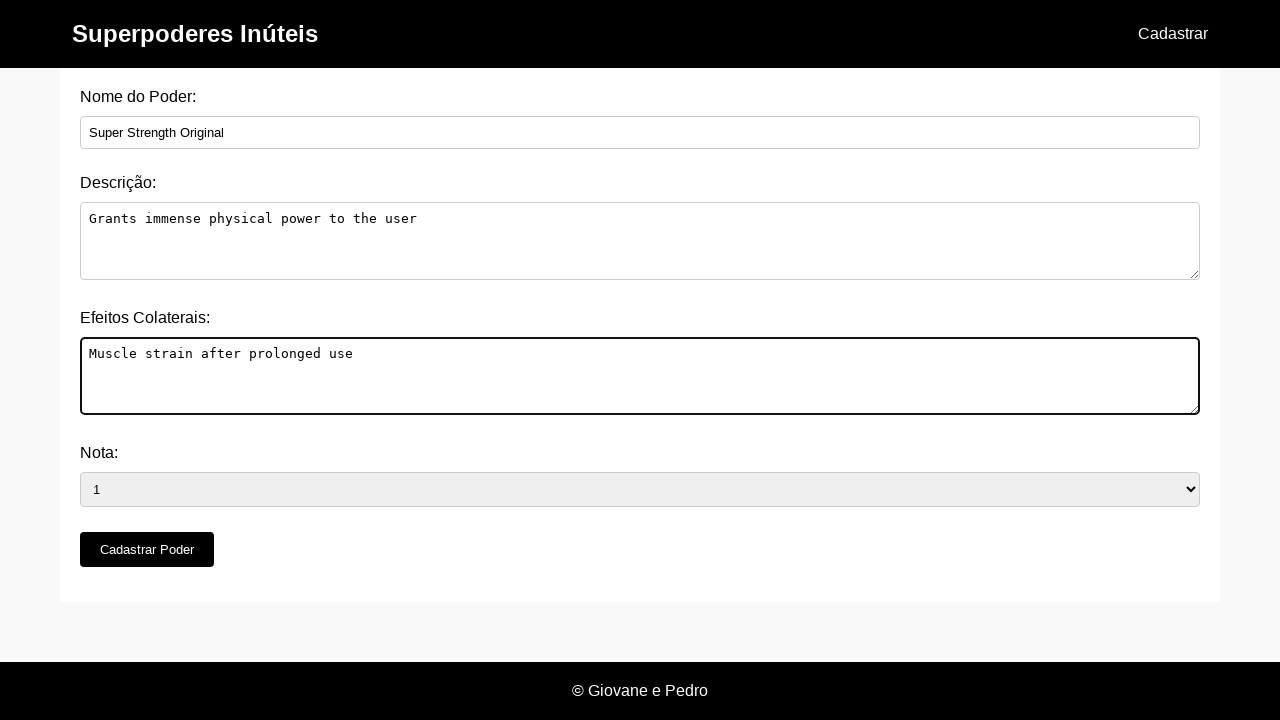

Selected rating '3' from dropdown on #nota
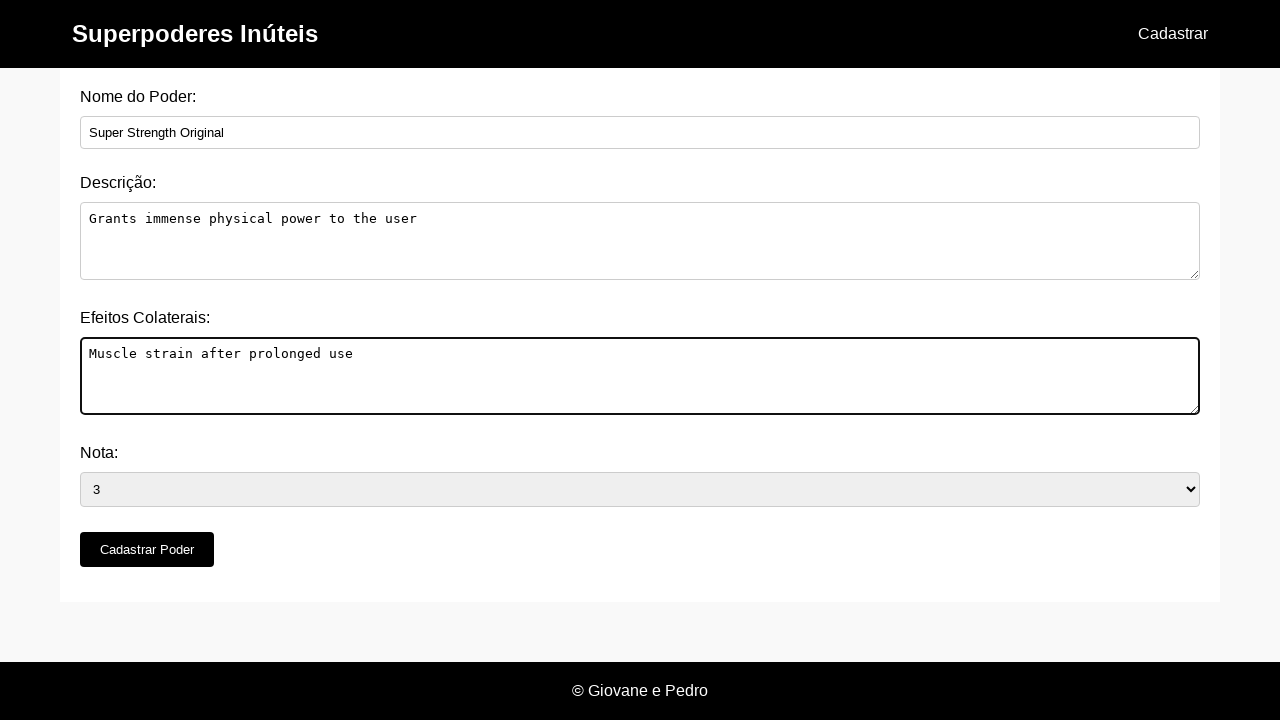

Set up dialog handler to accept confirmation
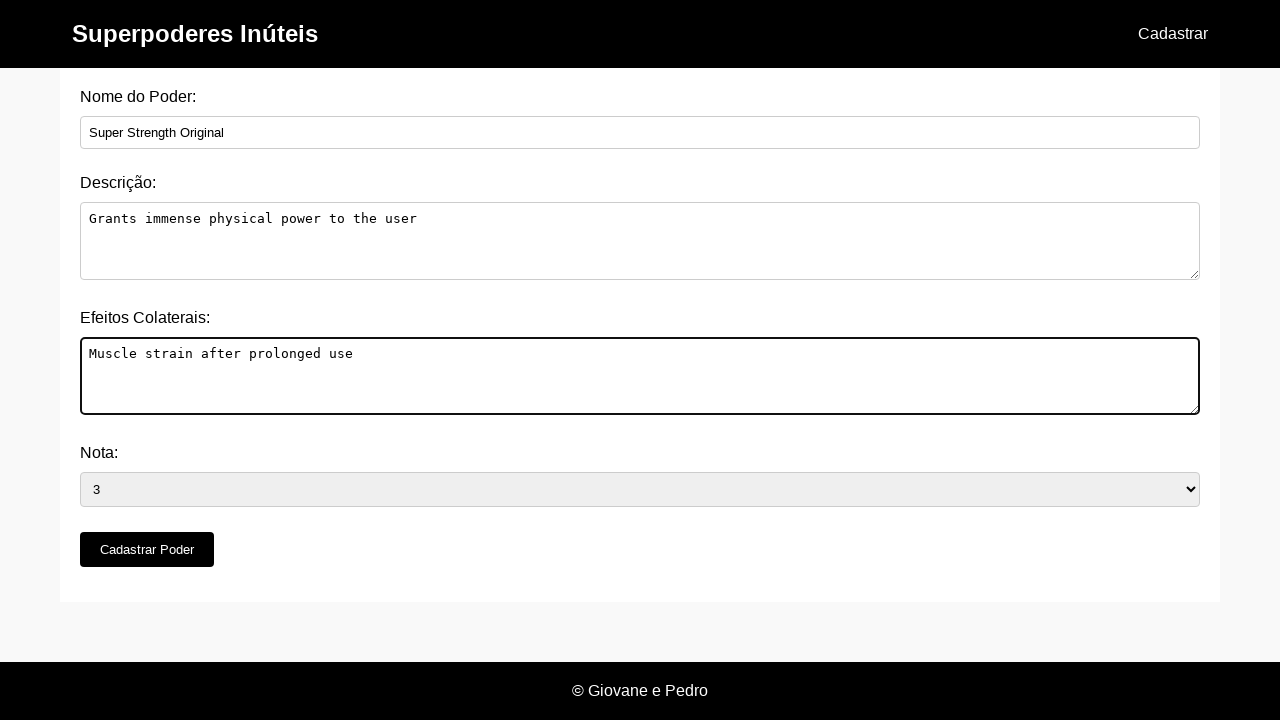

Clicked 'Cadastrar Poder' submit button at (147, 550) on xpath=//button[@type='submit' and text()='Cadastrar Poder']
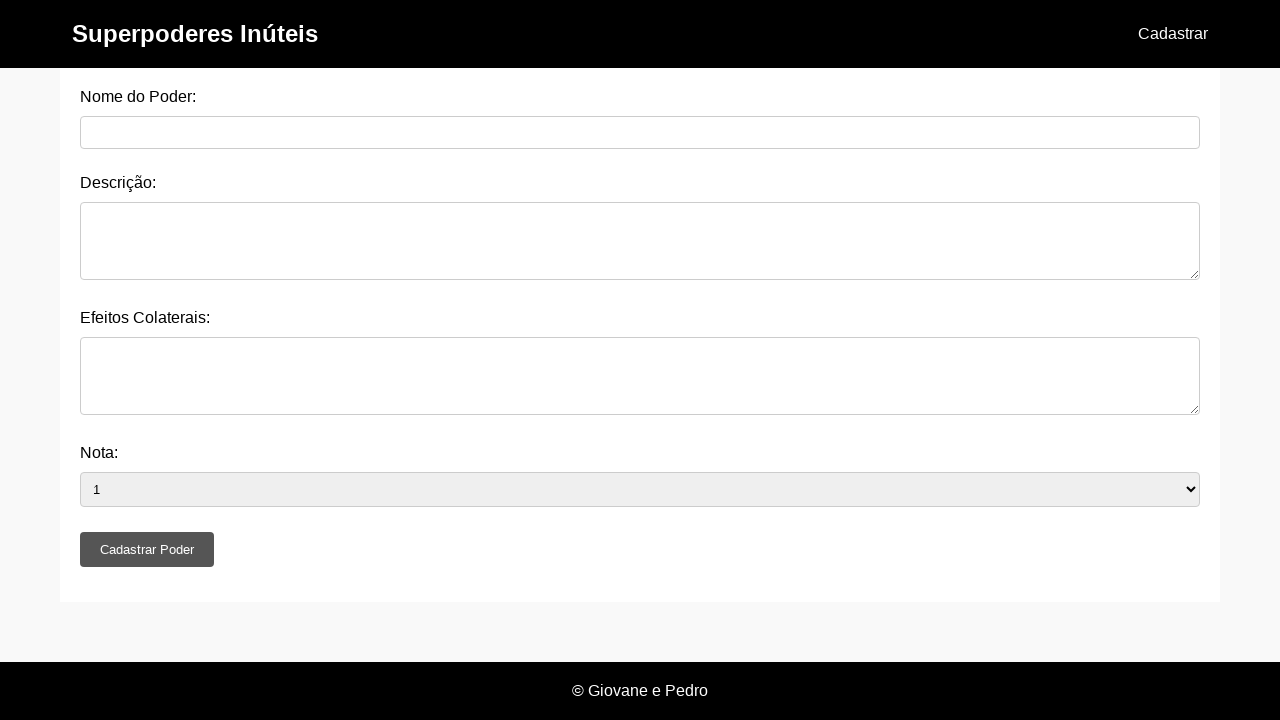

Waited 500ms for form submission to complete
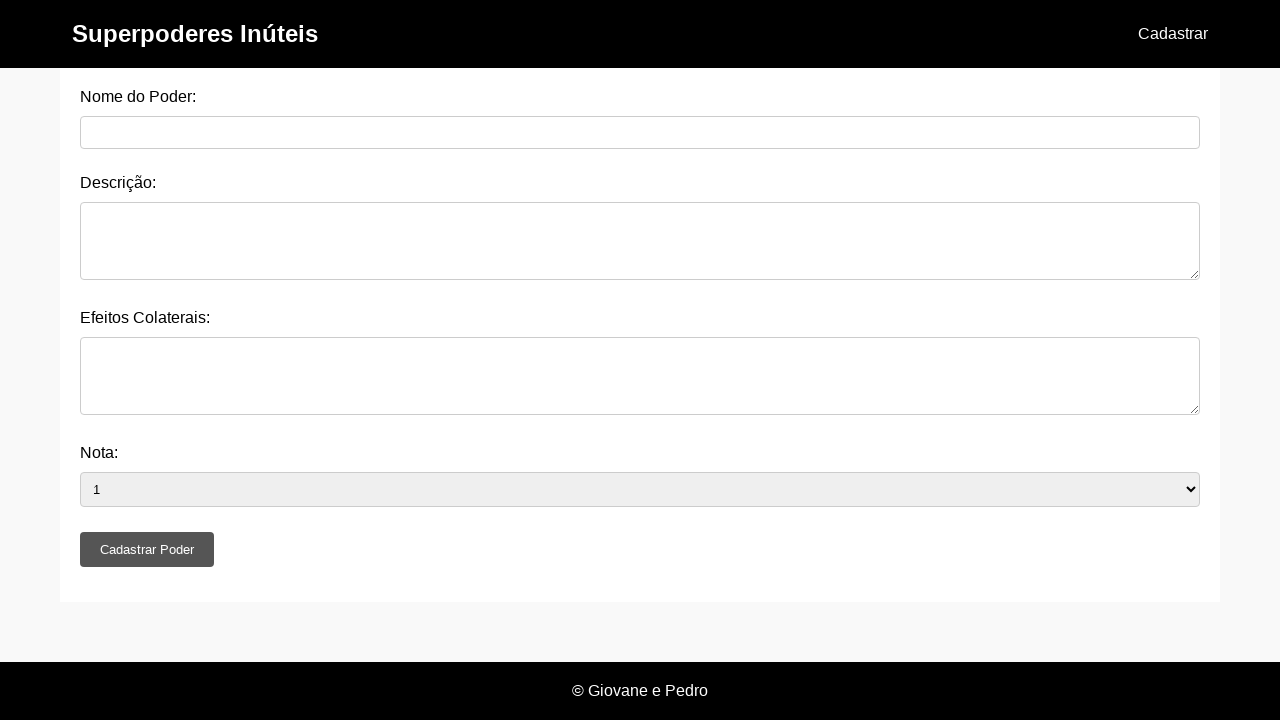

Navigated to home page
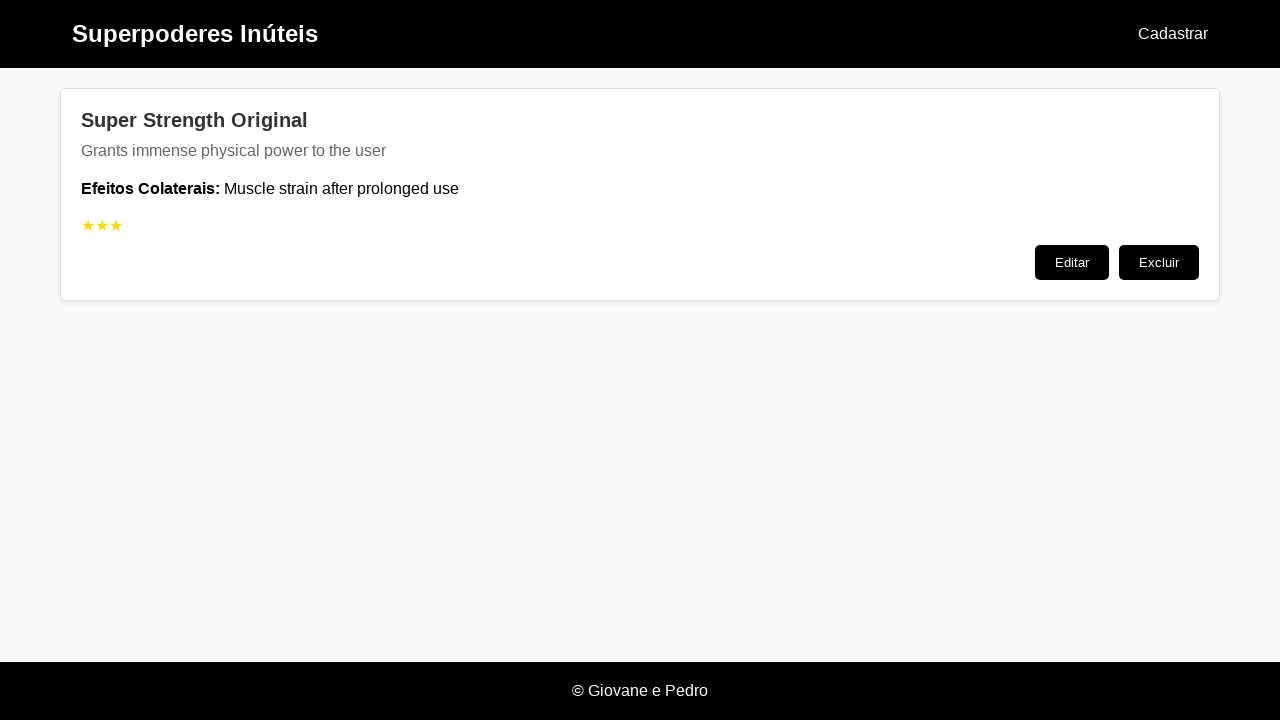

Powers list loaded on home page
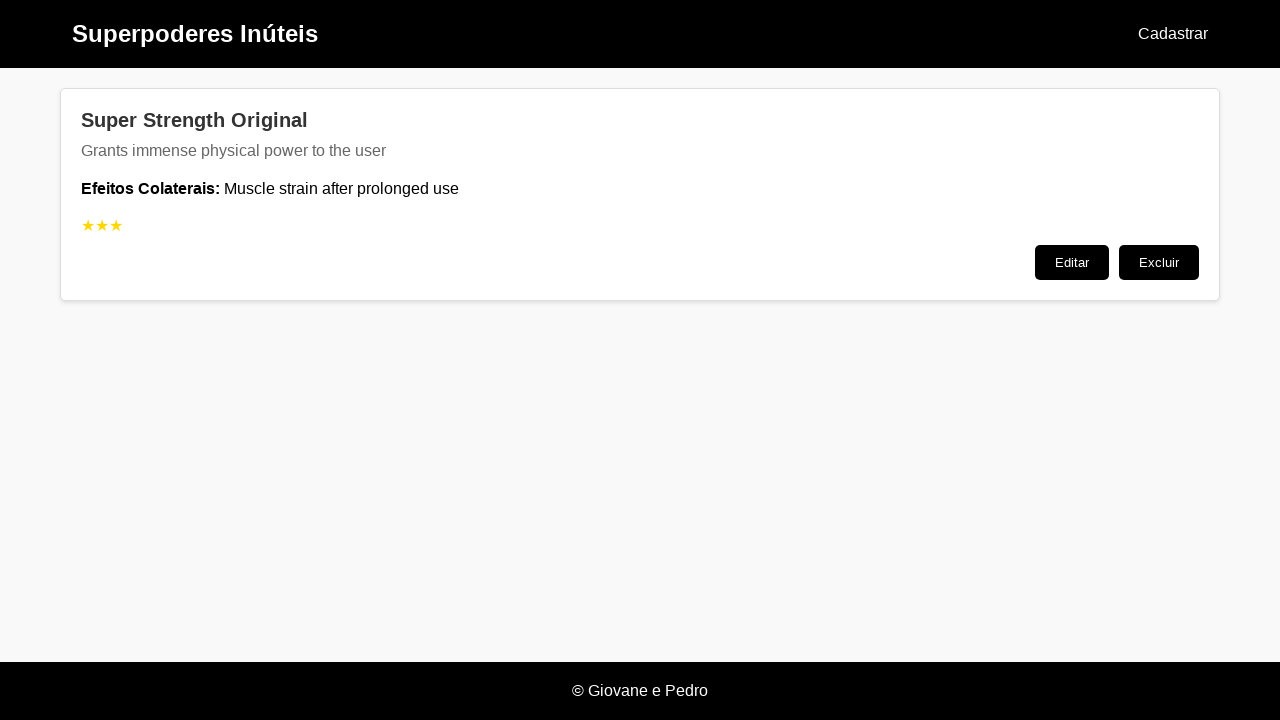

Clicked 'Editar' button on the created power at (1072, 262) on .post:has(.post-title:text('Super Strength Original')) >> text=Editar
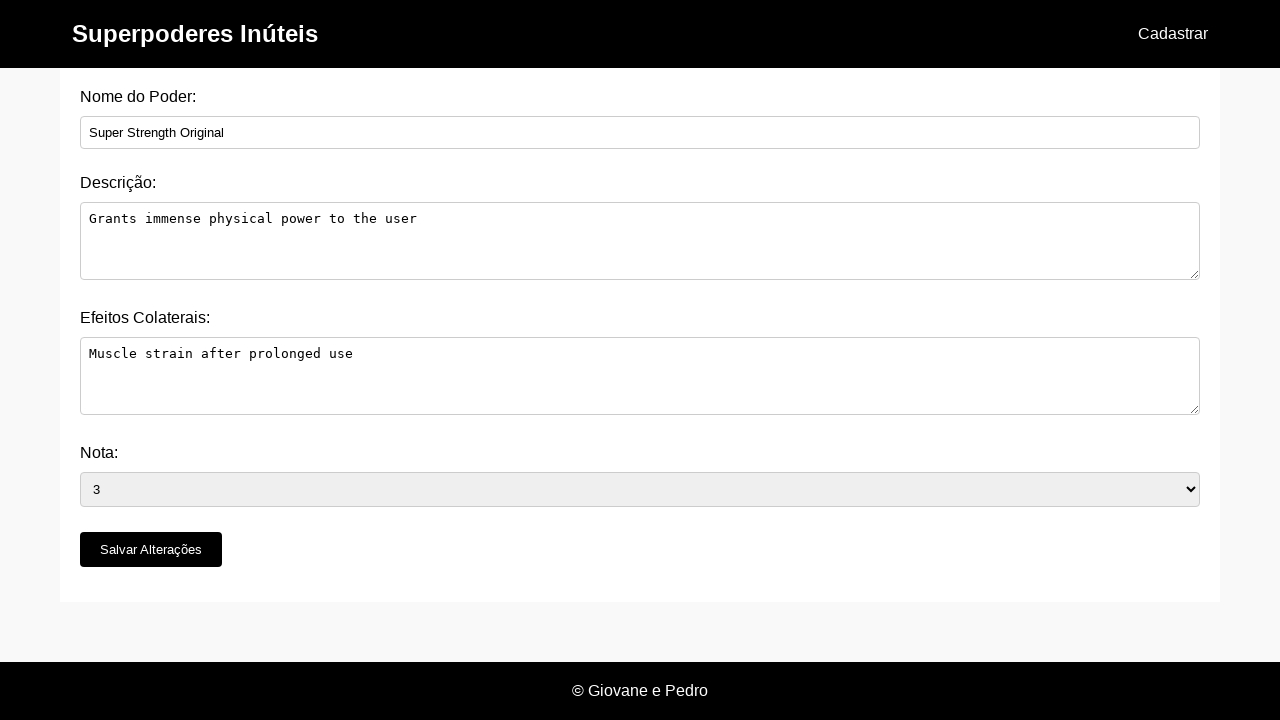

Cleared power name field on #nome_do_poder
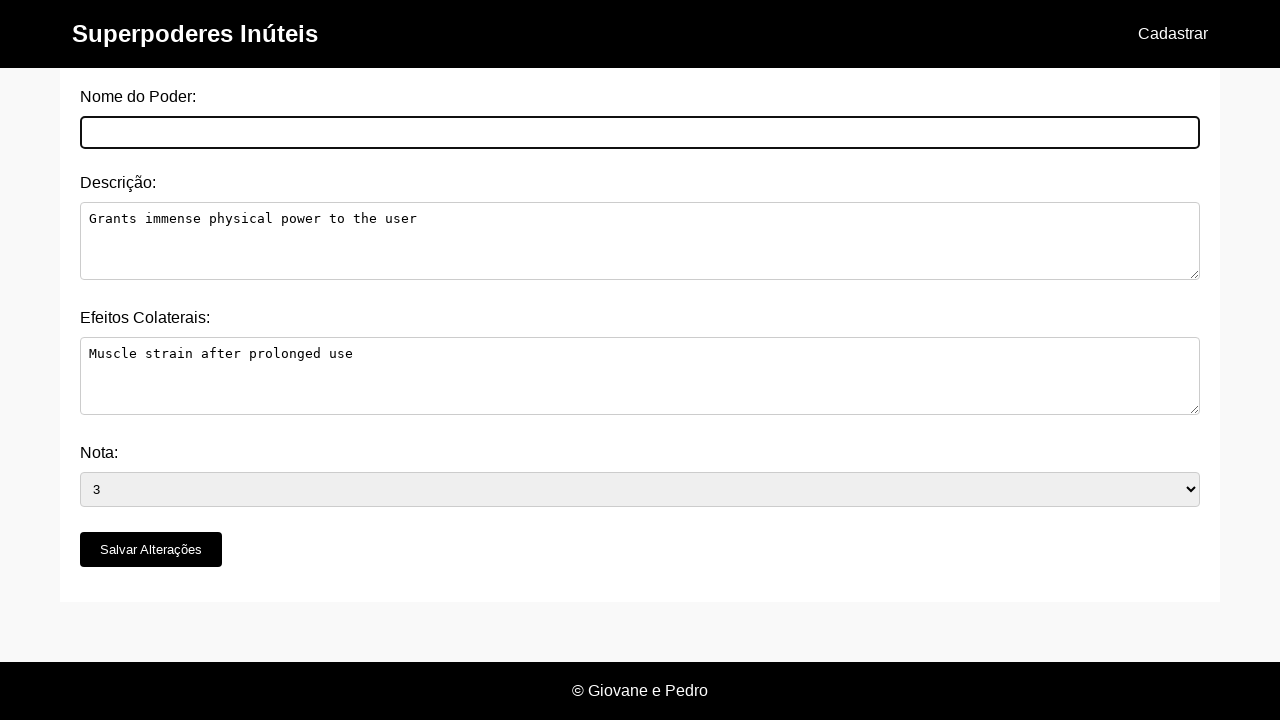

Filled power name field with 'Super Strength Edited' on #nome_do_poder
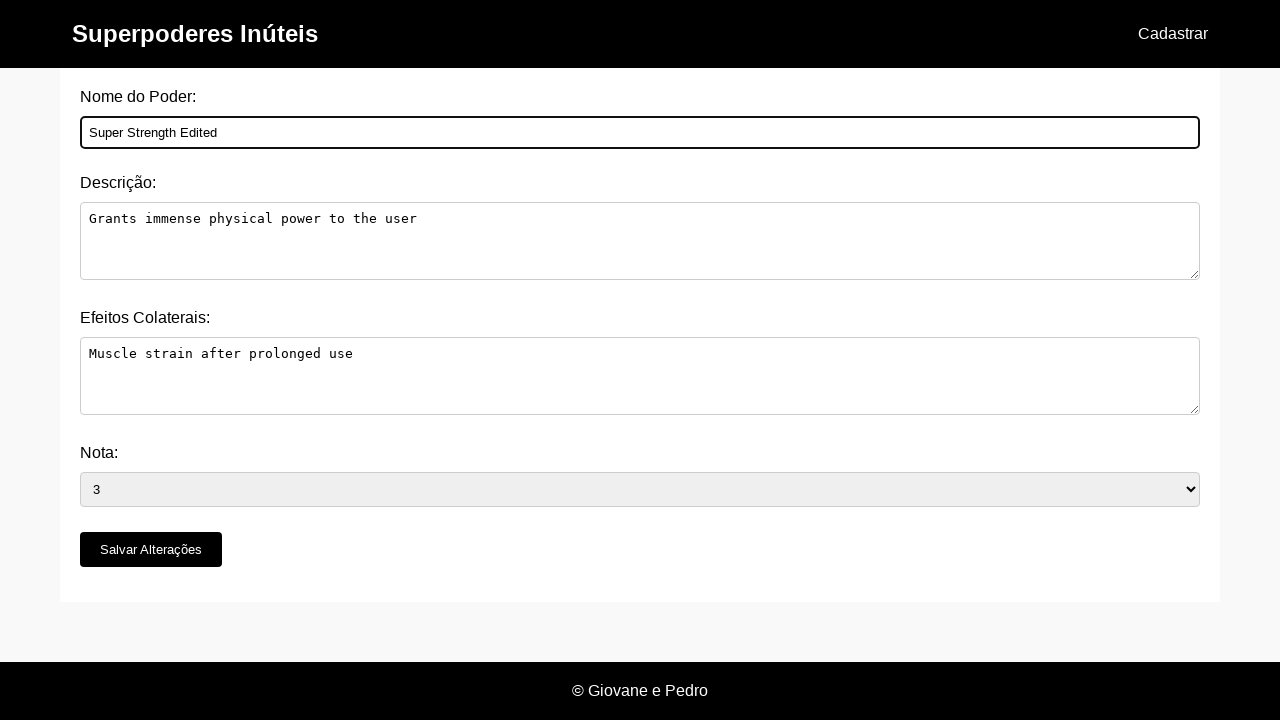

Cleared description field on #descricao
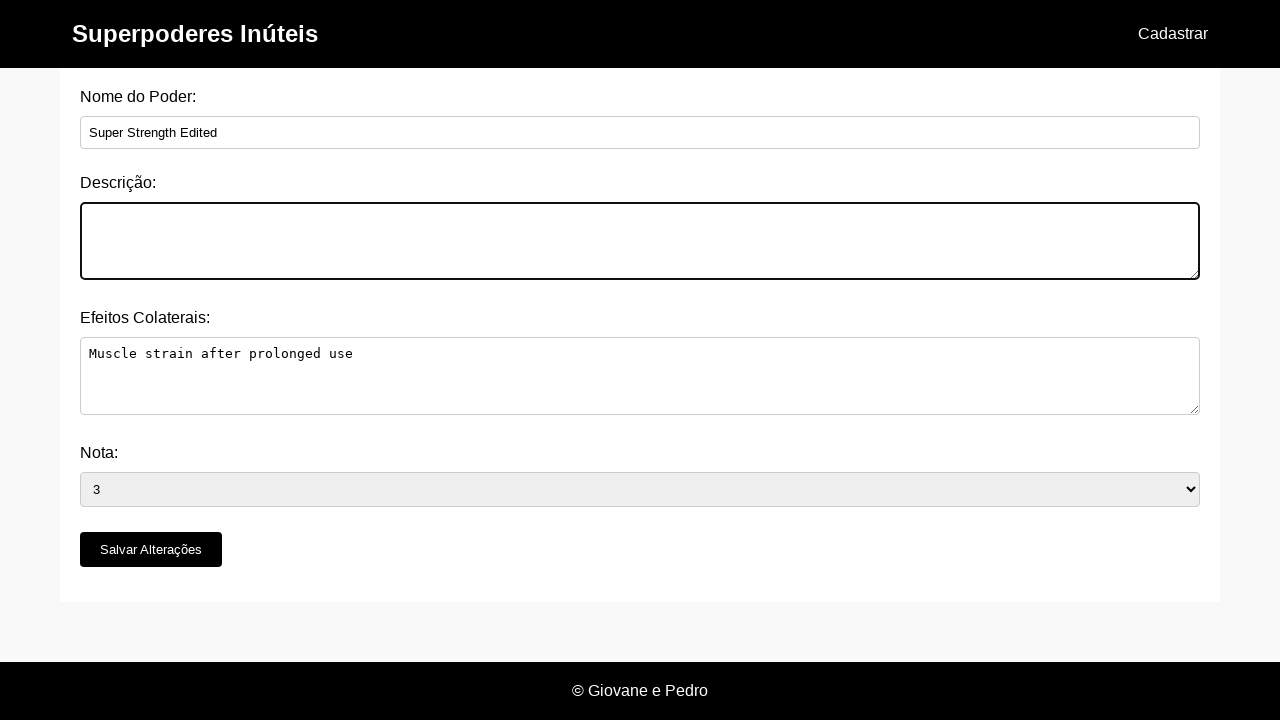

Filled description field with updated text on #descricao
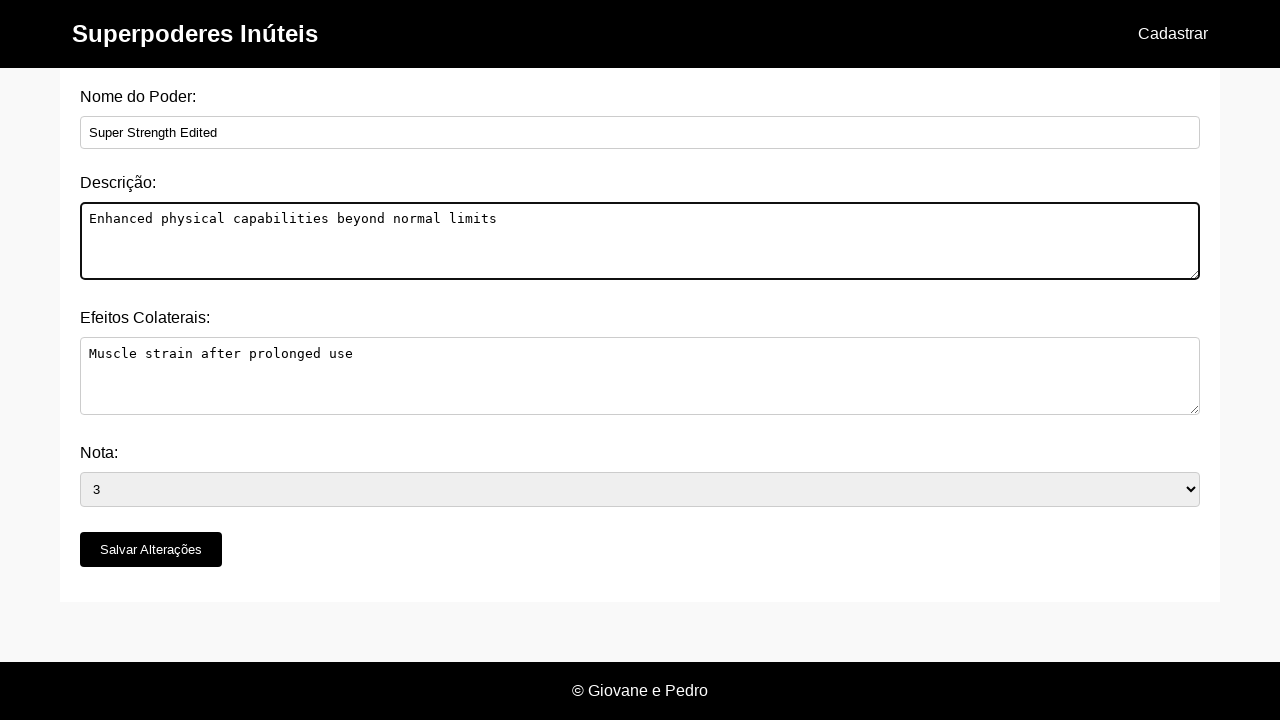

Cleared side effects field on #efeitos_colaterais
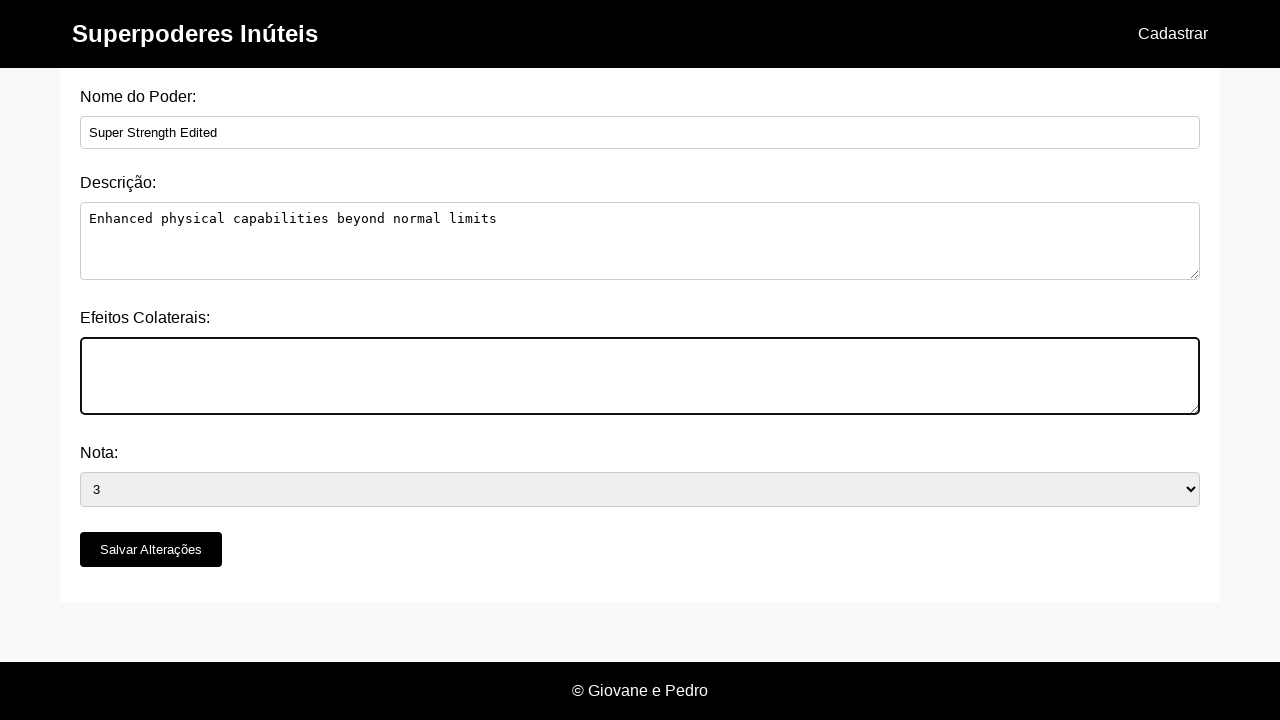

Filled side effects field with updated text on #efeitos_colaterais
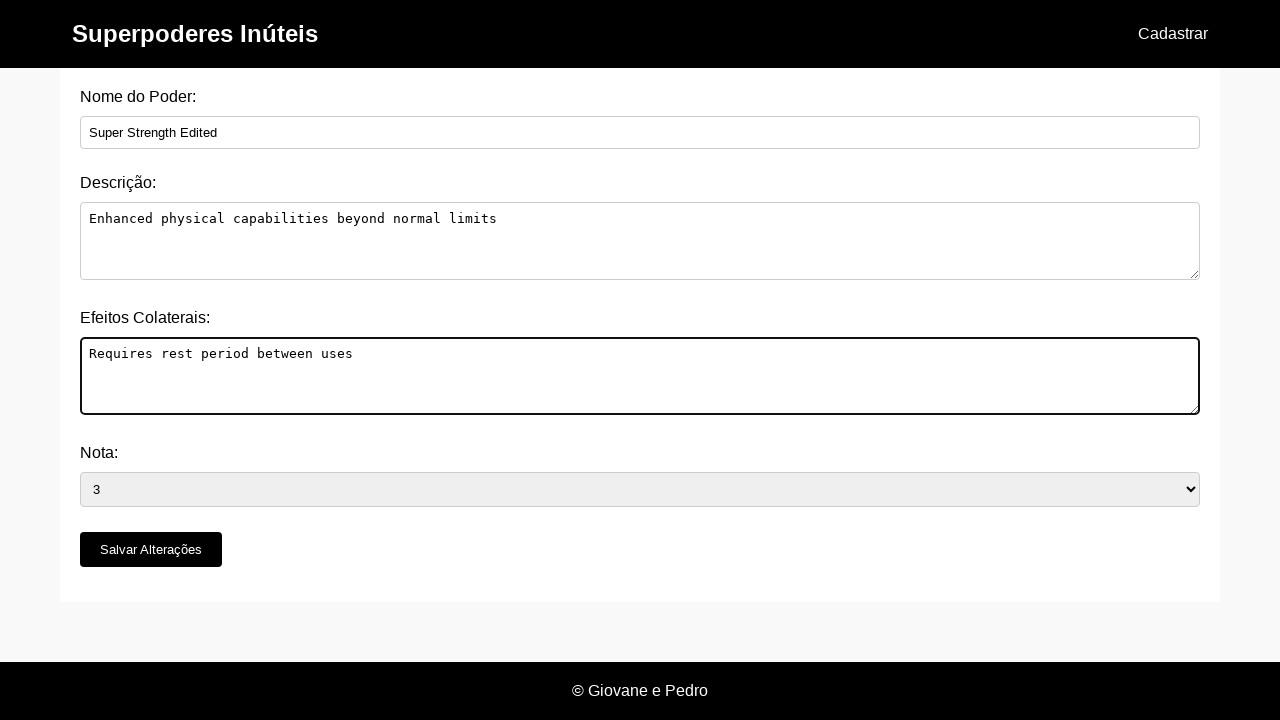

Selected rating '5' from dropdown on #nota
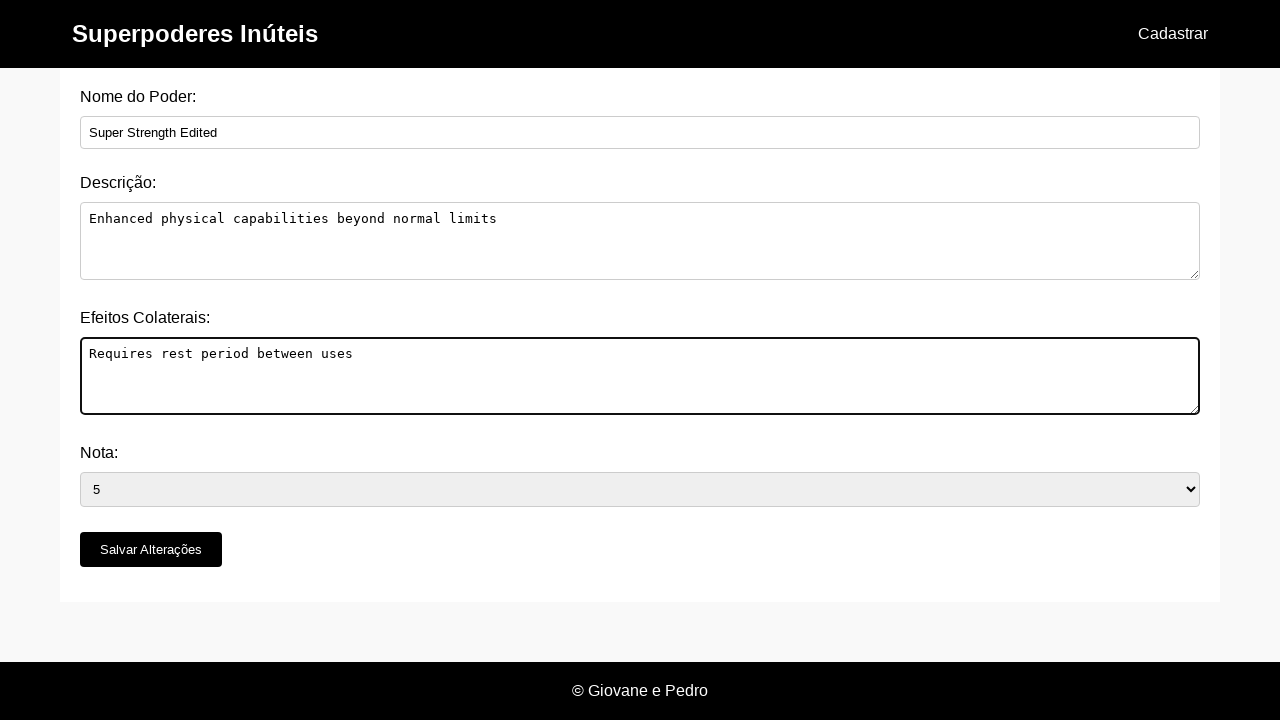

Clicked 'Salvar Alterações' button to save edits at (151, 550) on xpath=//button[@type='submit' and text()='Salvar Alterações']
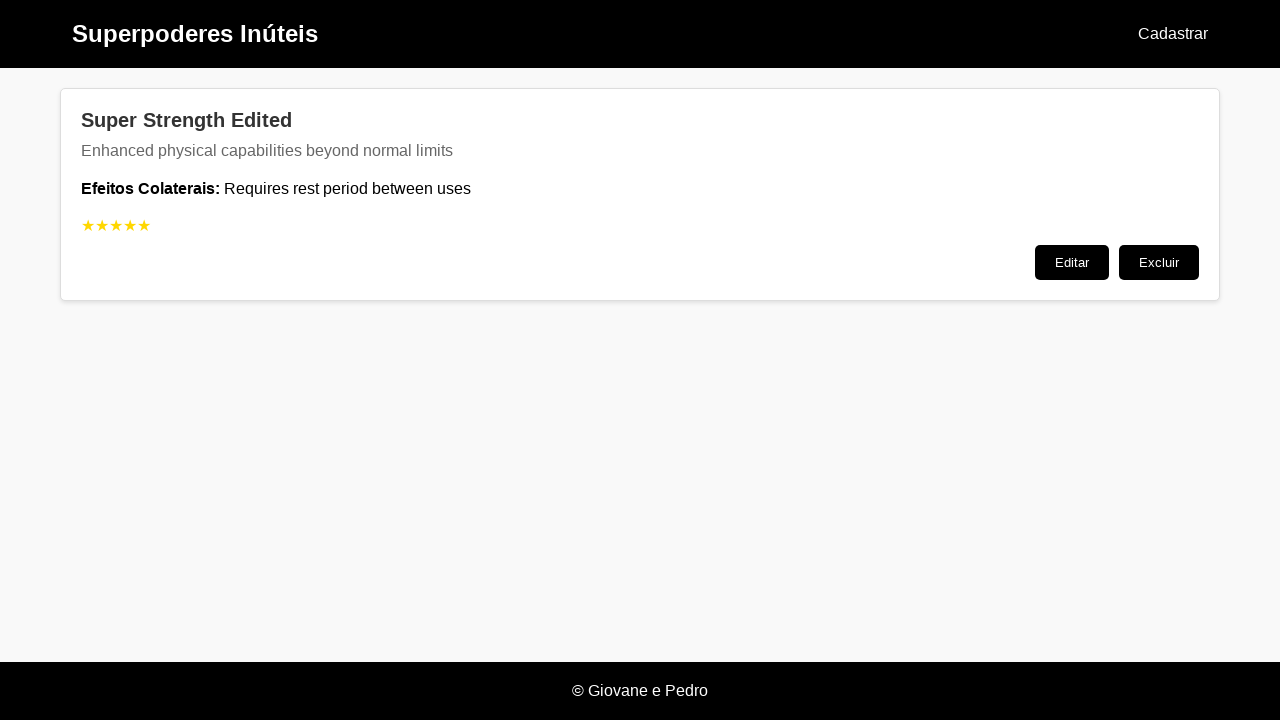

Waited 500ms for edit form submission to complete
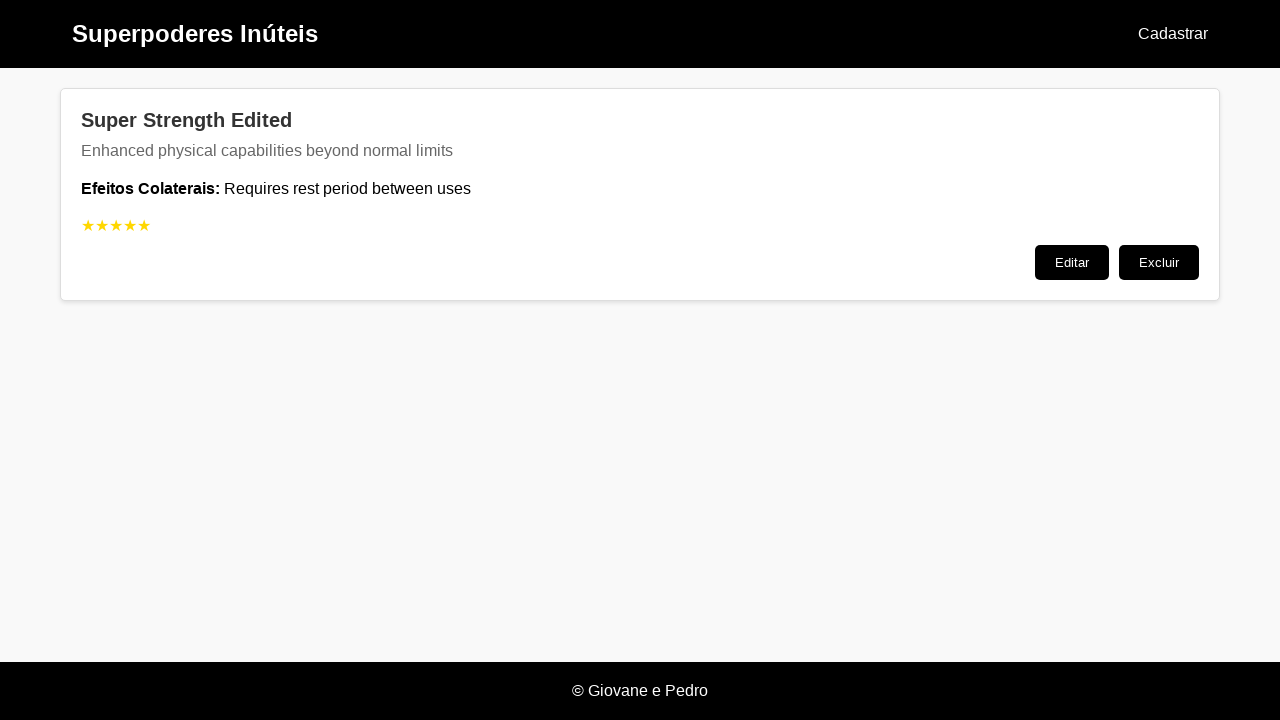

Navigated back to home page to verify changes
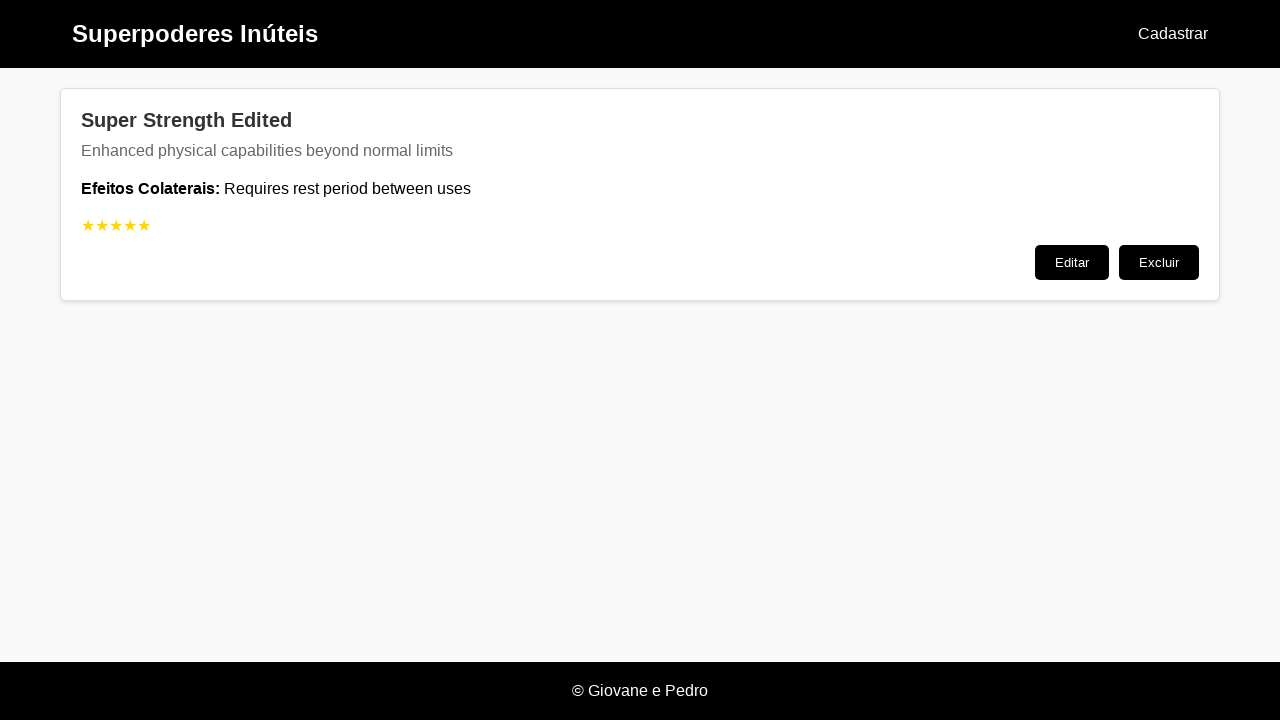

Powers list loaded and ready for verification
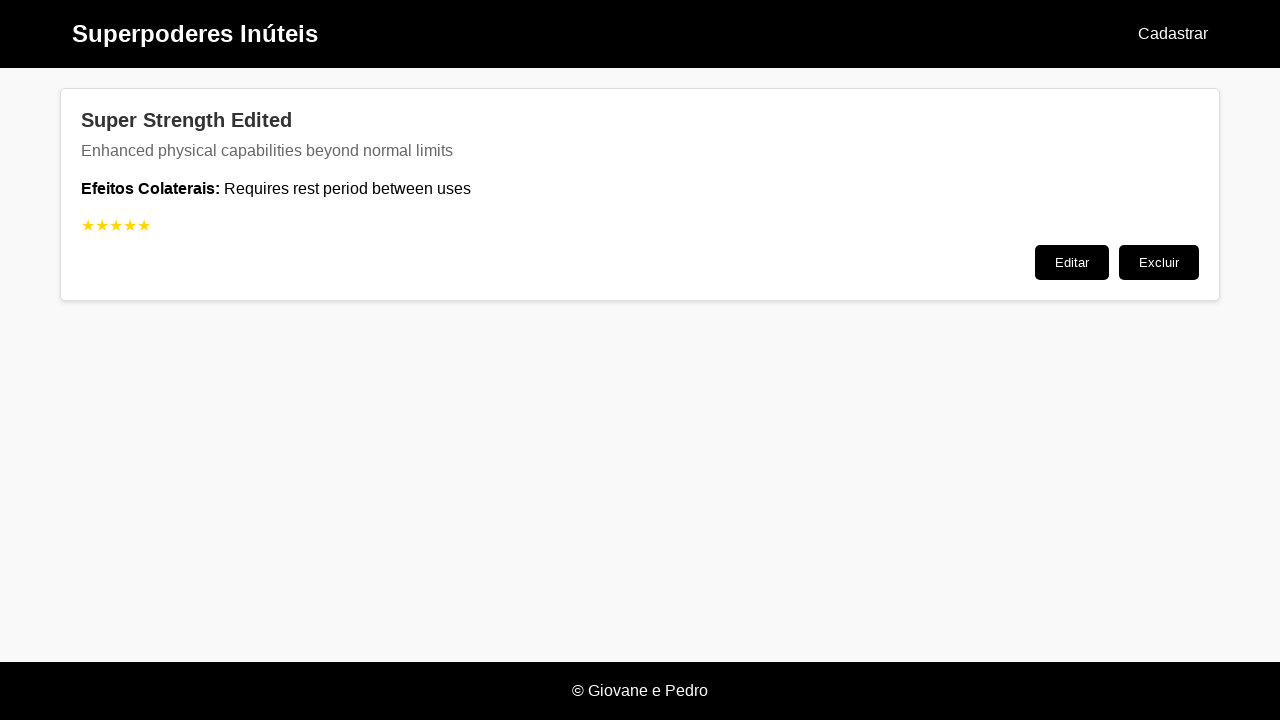

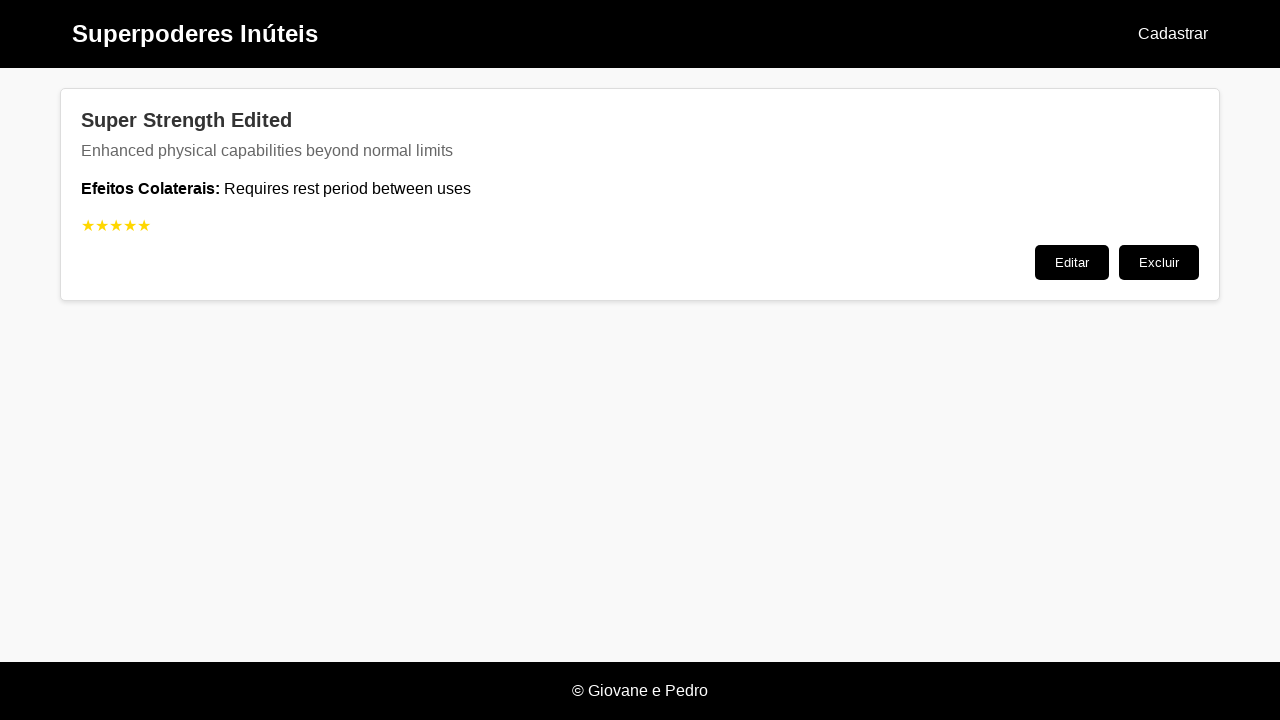